Tests the Plunker embed view by clicking the close button on the workspace

Starting URL: https://embed.plnkr.co/ggL5oAvGgucDA5HCYk7K

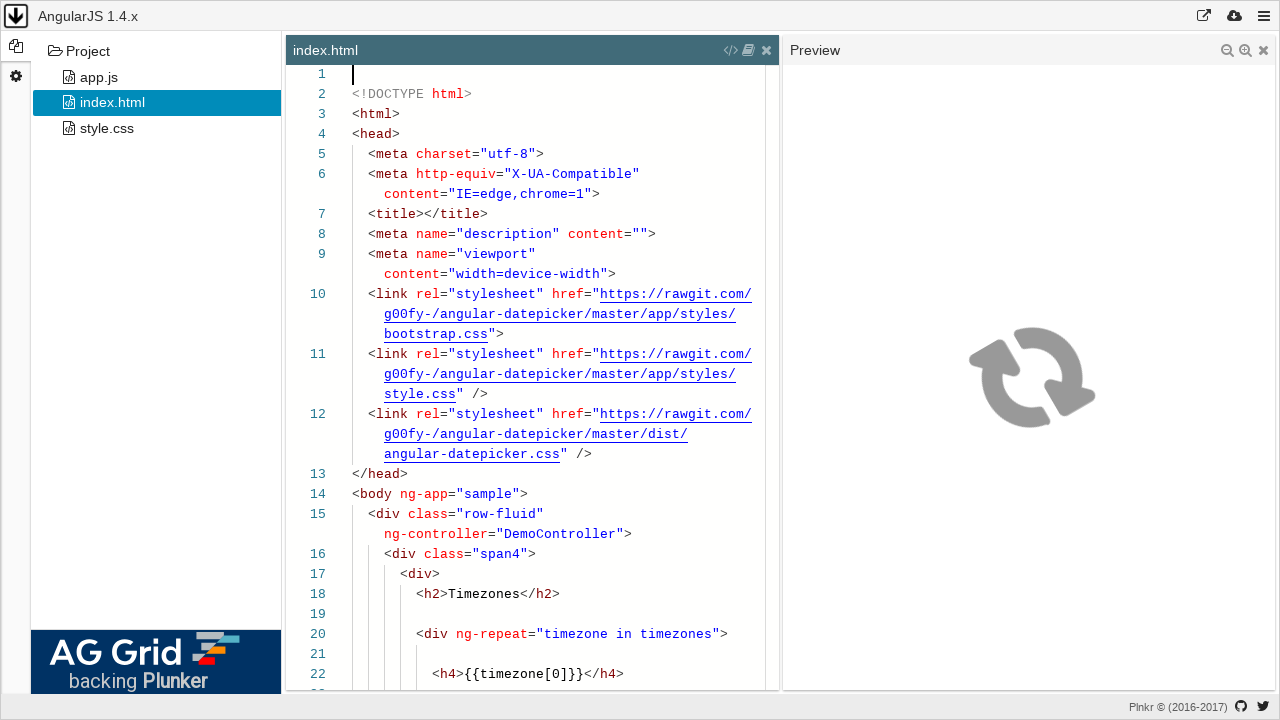

Waited for close button to appear in Plunker IDE workspace
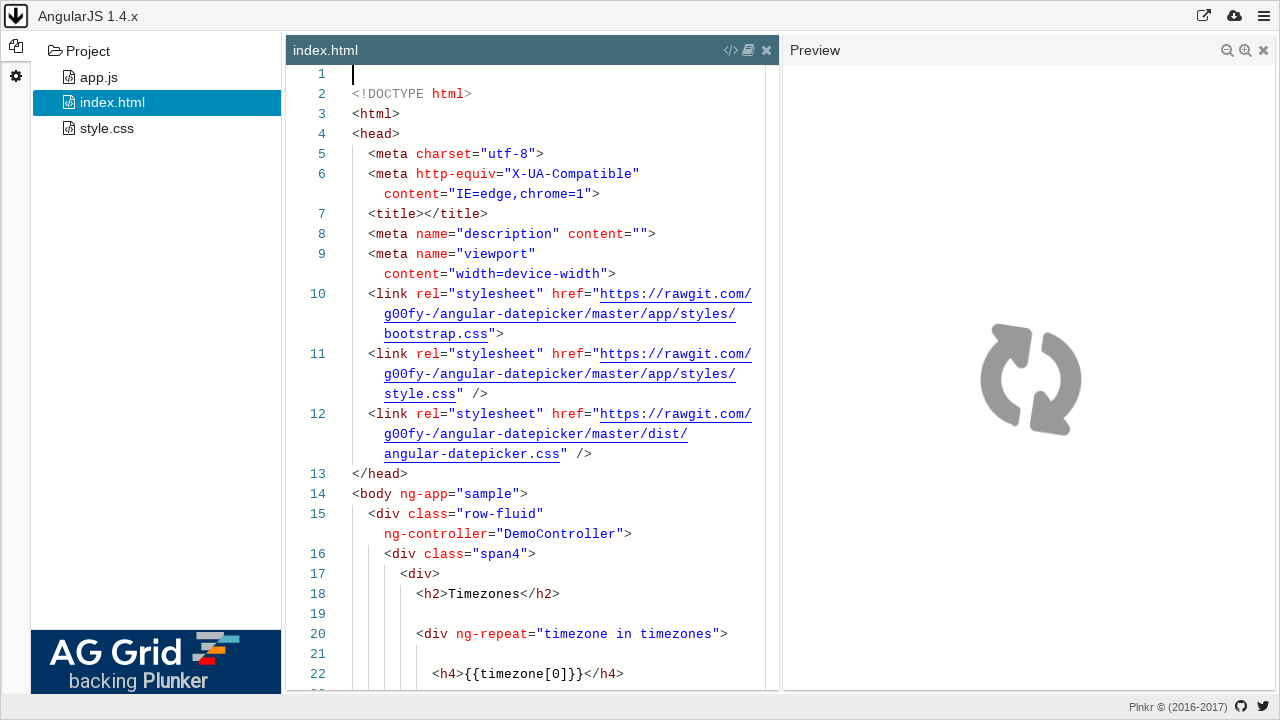

Clicked close button on workspace
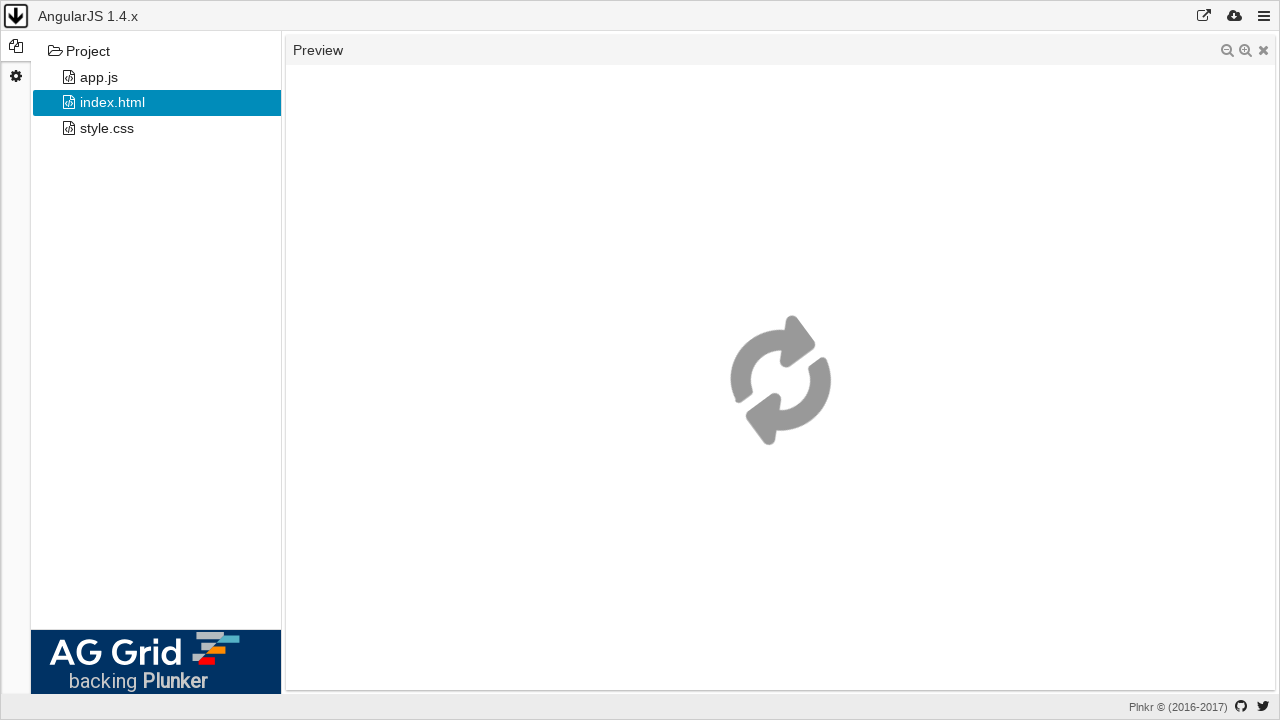

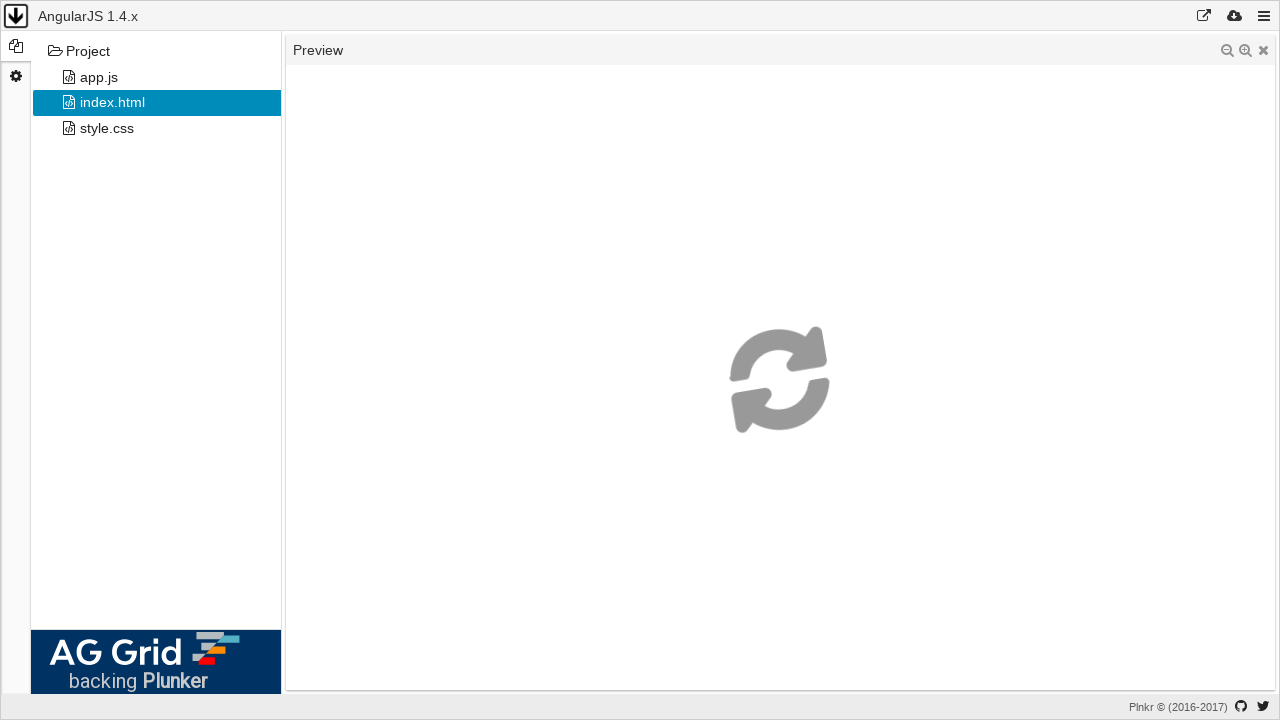